Tests alert popup handling by entering a name in a text field, triggering an alert, and accepting it

Starting URL: https://rahulshettyacademy.com/AutomationPractice/

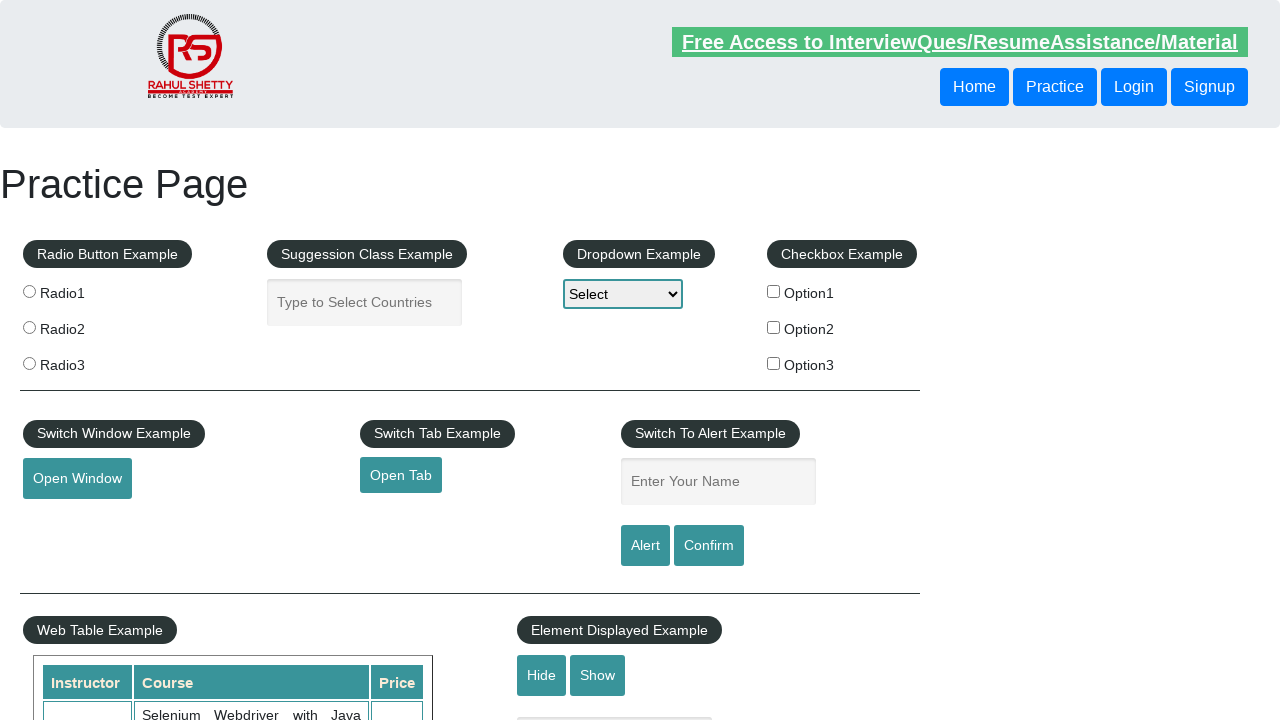

Entered 'Test' in the name text field on #name
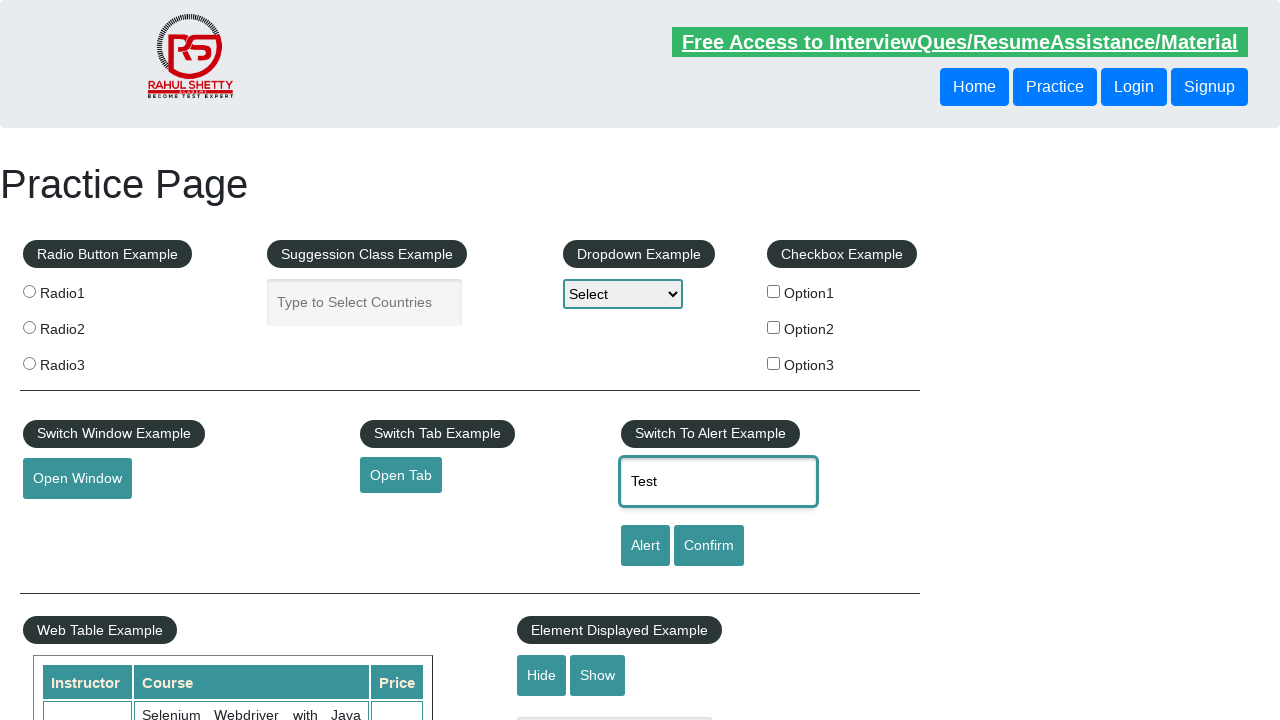

Clicked alert button to trigger alert popup at (645, 546) on #alertbtn
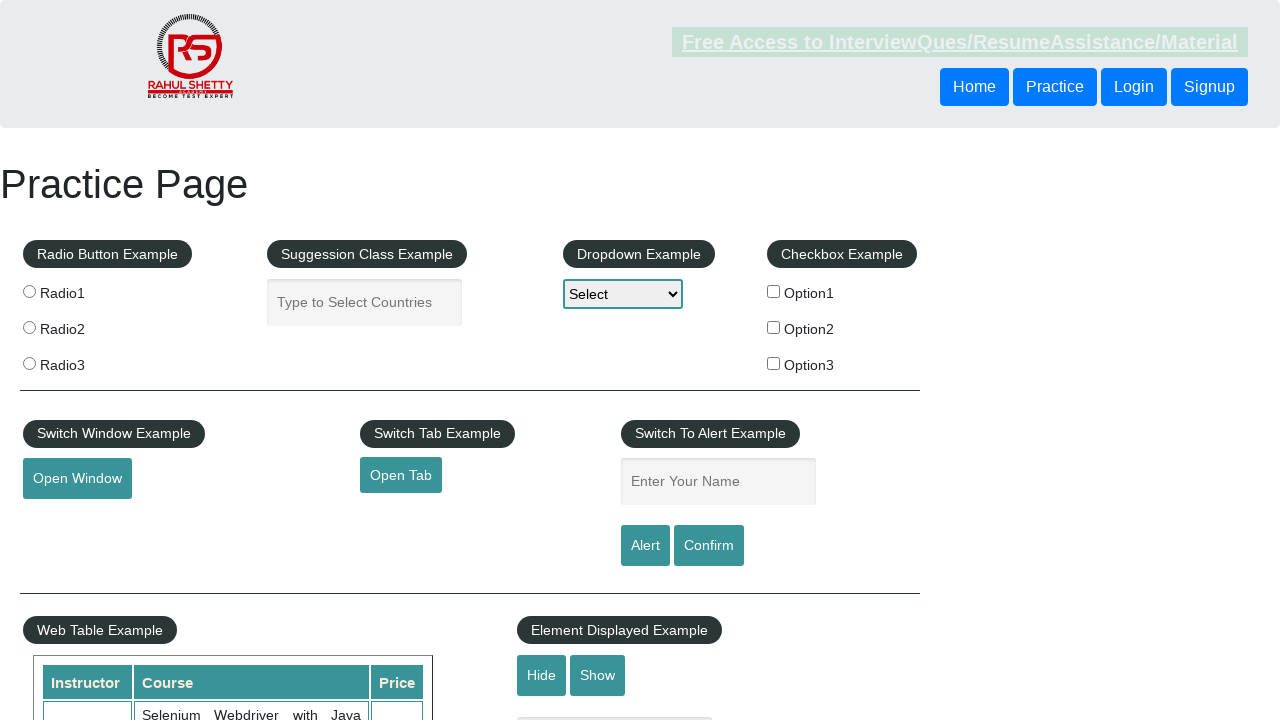

Set up dialog handler to accept alerts
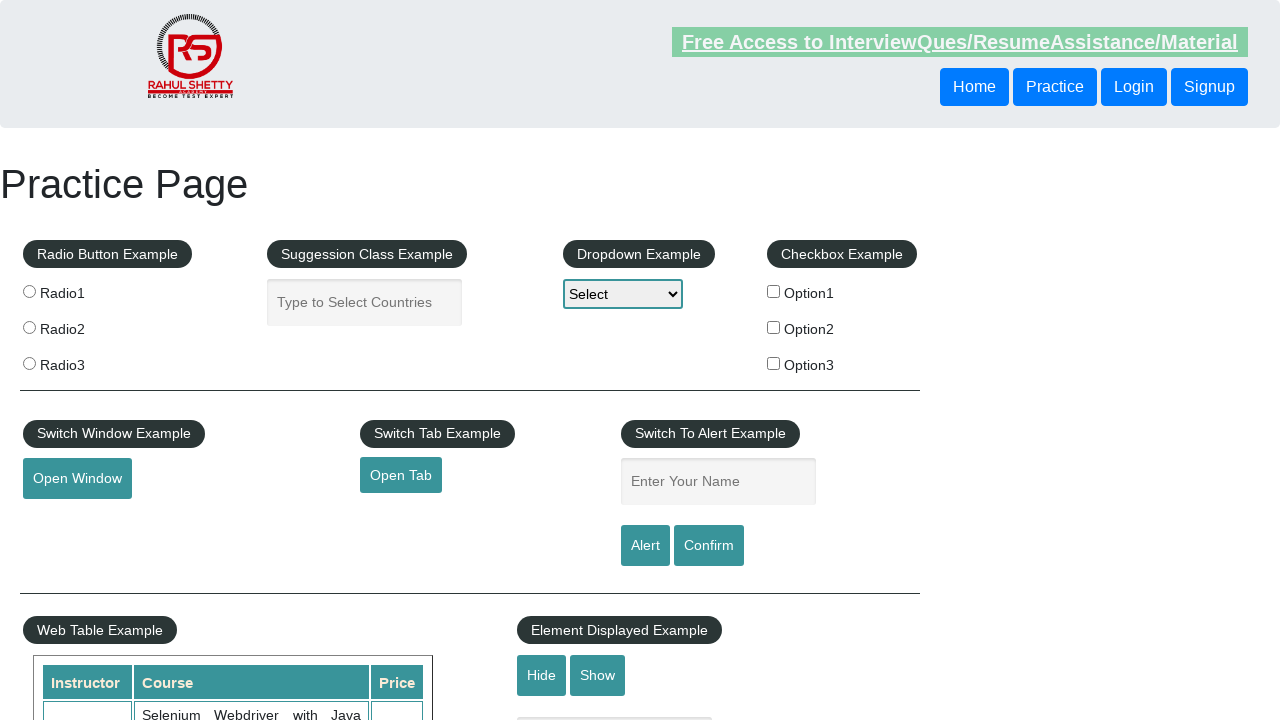

Clicked alert button again to verify alert handling works at (645, 546) on #alertbtn
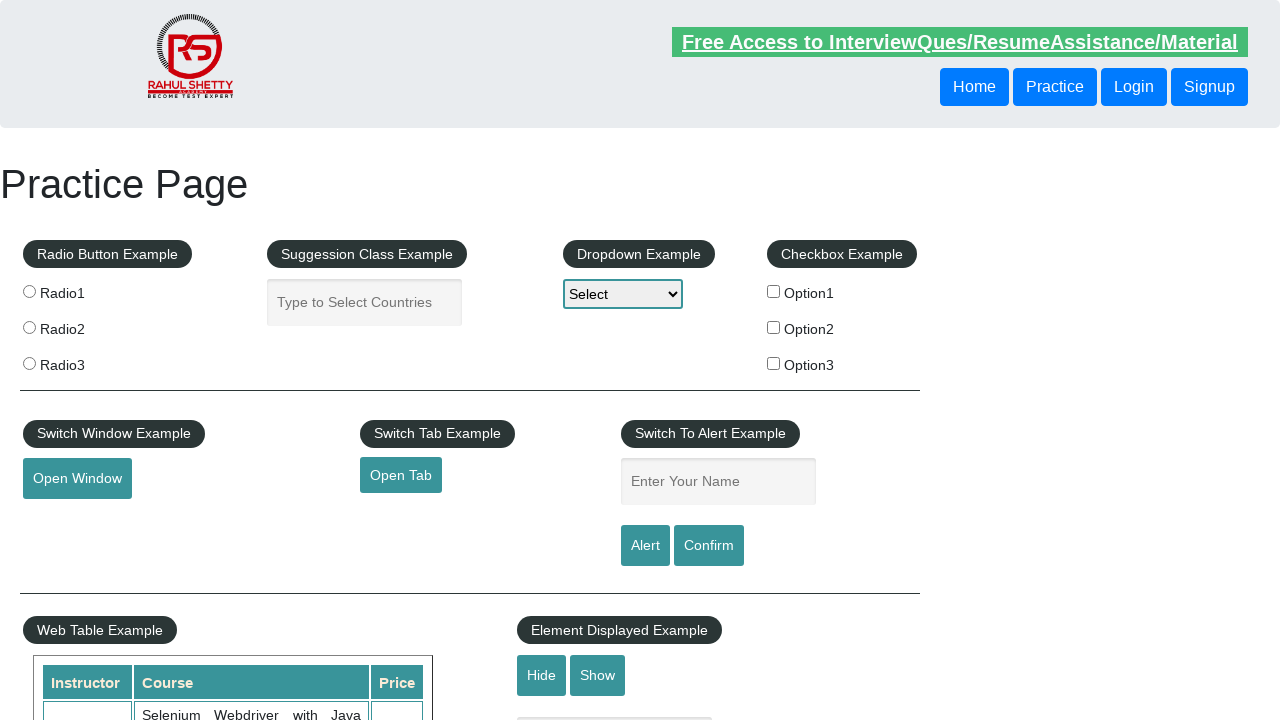

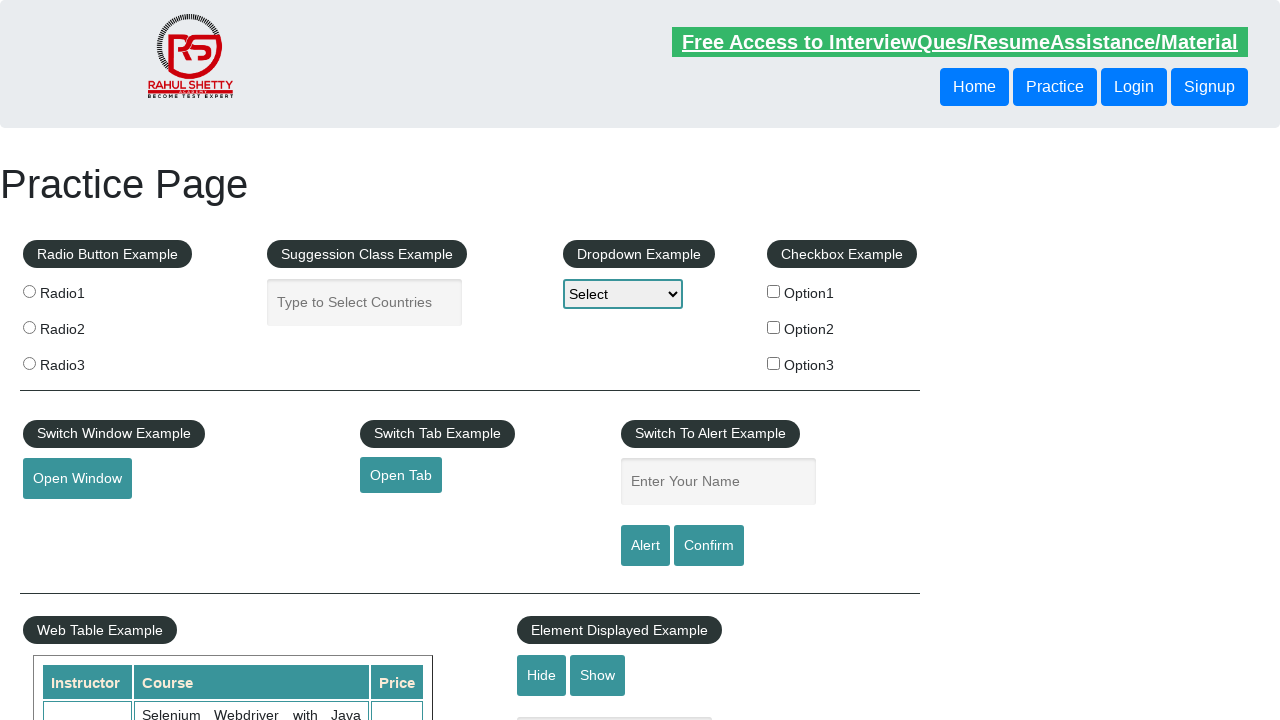